Tests alert handling functionality by entering a name in a text field, triggering an alert, and verifying the alert contains the entered name

Starting URL: https://rahulshettyacademy.com/AutomationPractice/

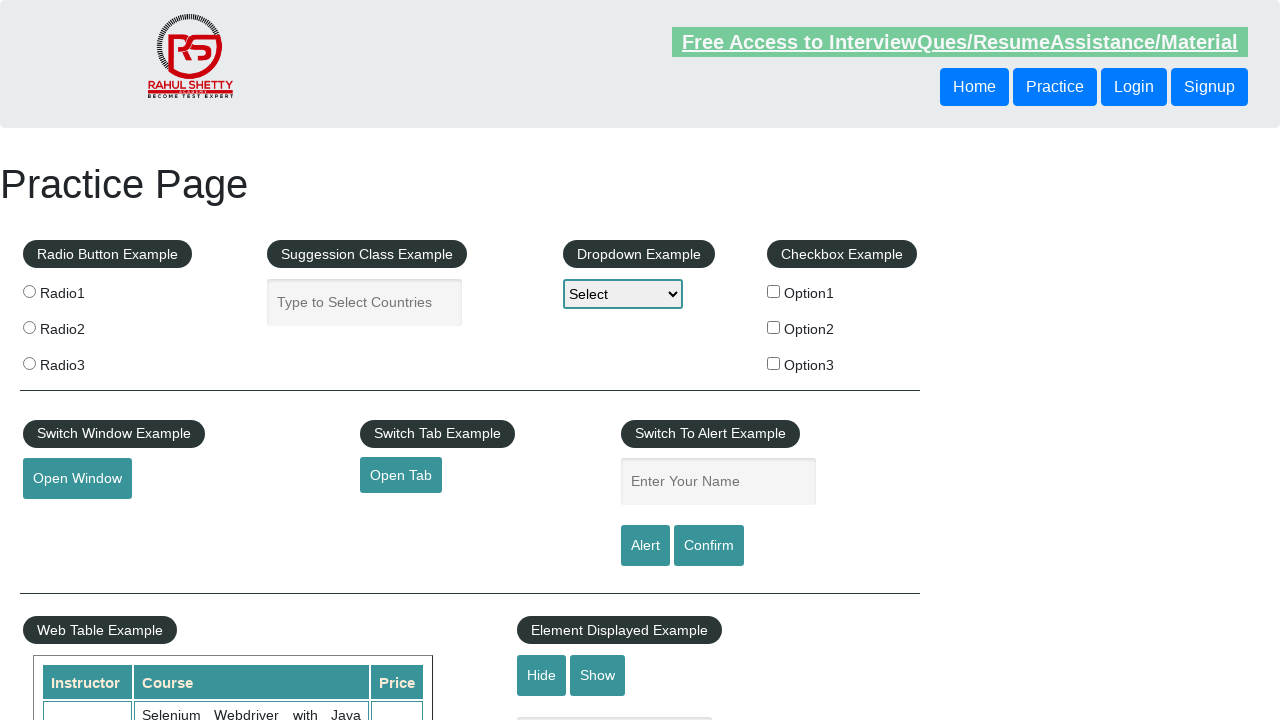

Filled name field with 'Cham' on #name
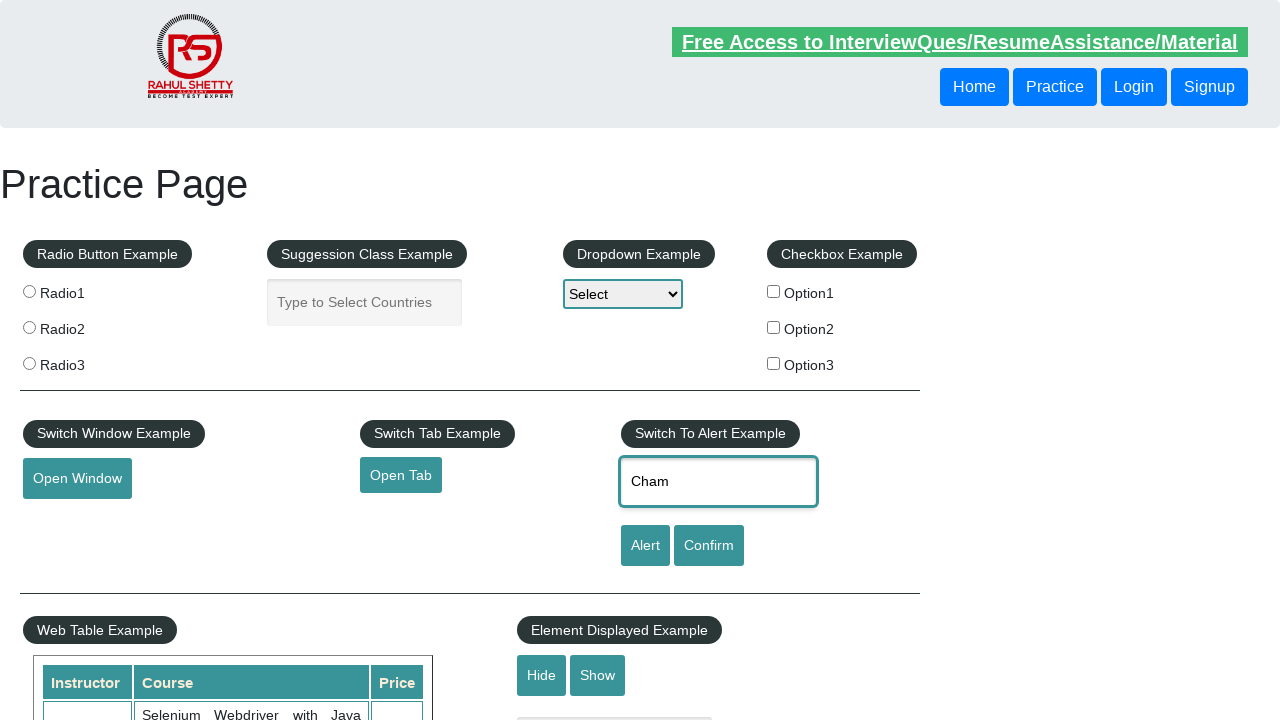

Clicked alert button to trigger alert dialog at (645, 546) on #alertbtn
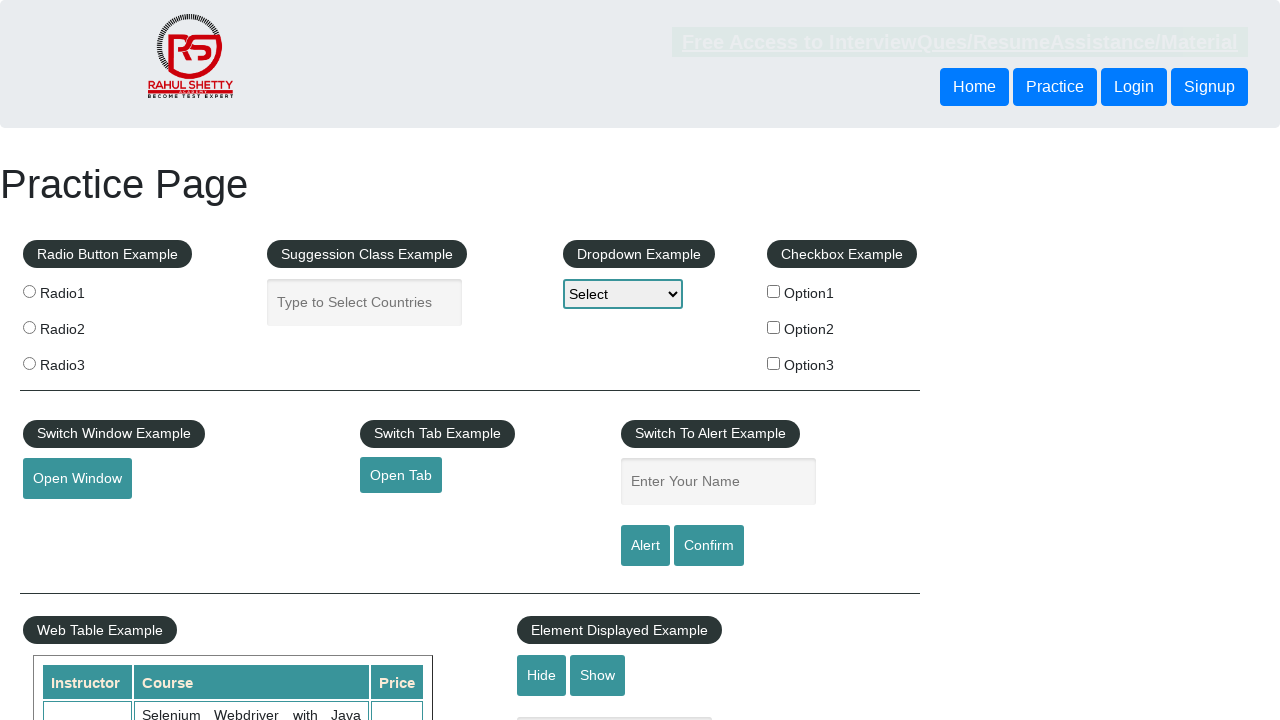

Set up dialog handler to accept alert
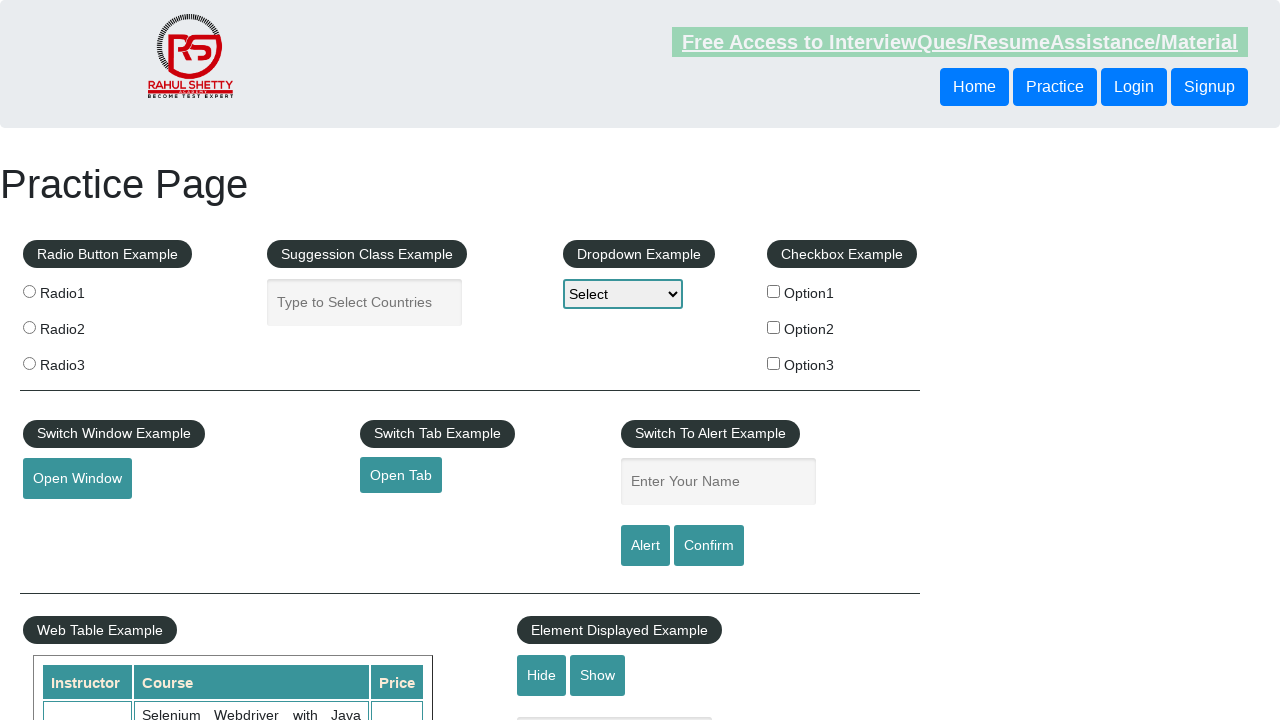

Set up alert handler to verify name in alert message
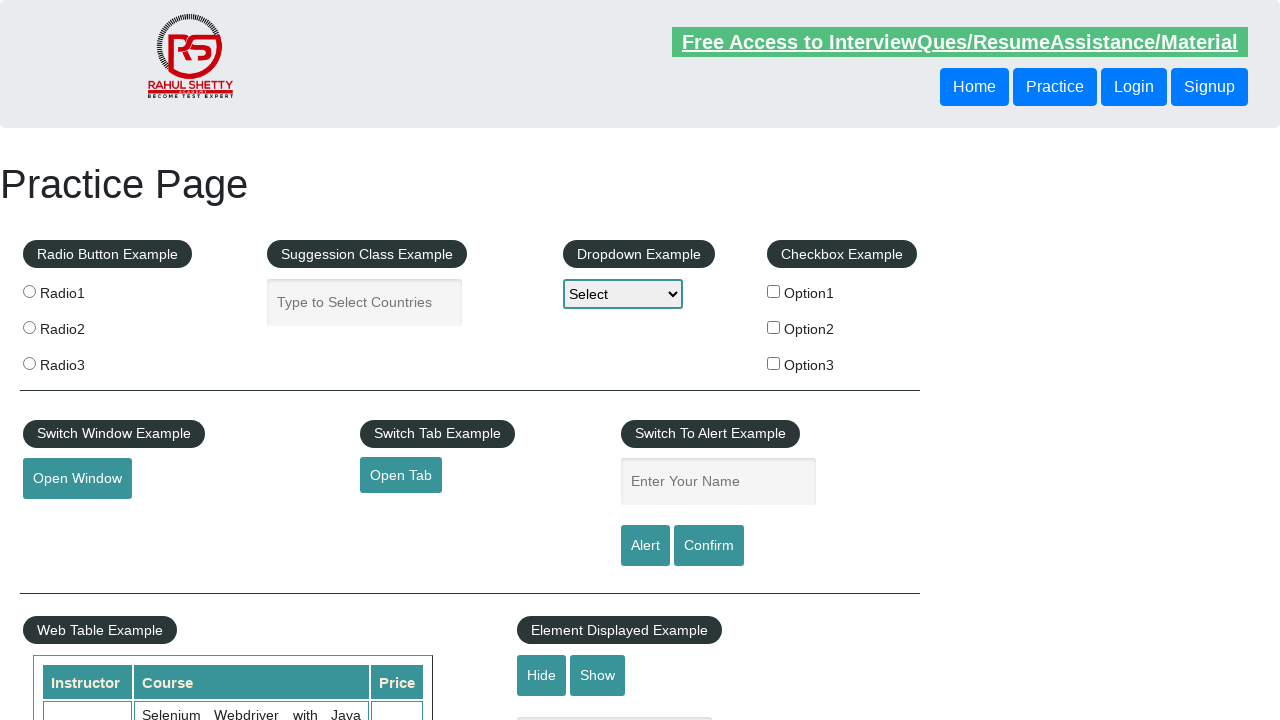

Clicked alert button again and verified alert contains entered name at (645, 546) on #alertbtn
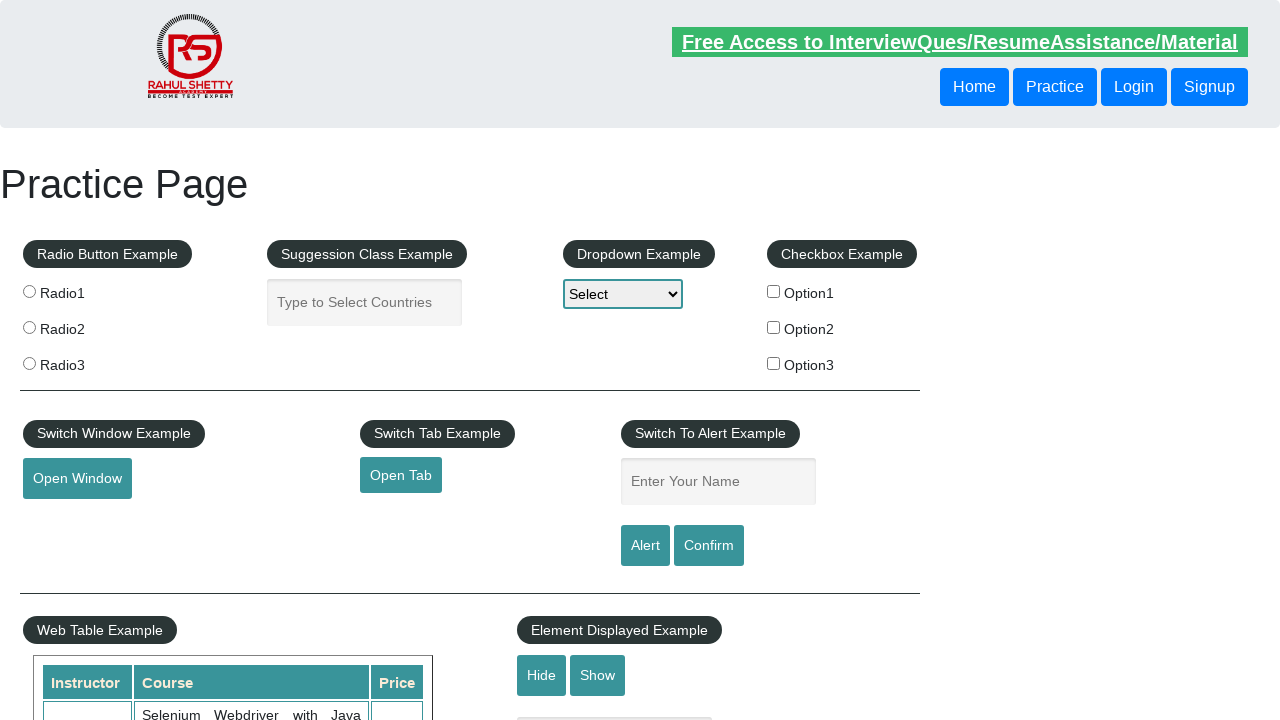

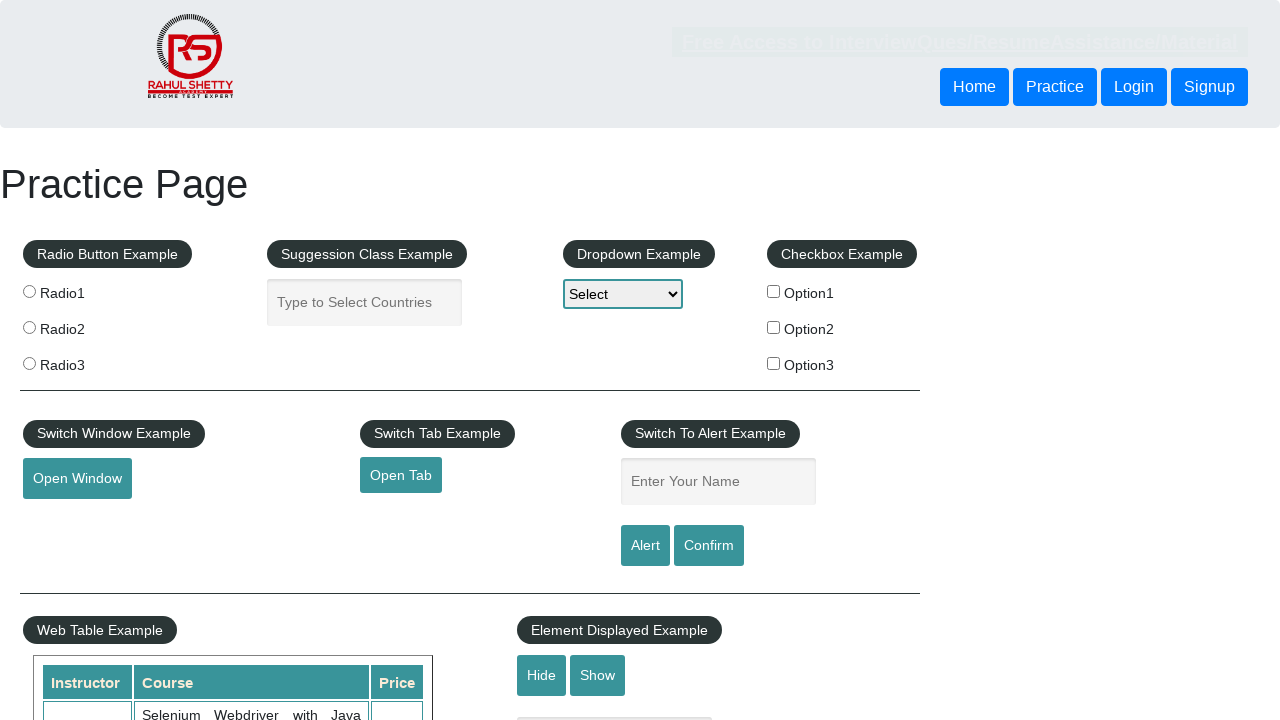